Simple test that navigates to Rediff.com website and verifies the page loads

Starting URL: https://www.rediff.com

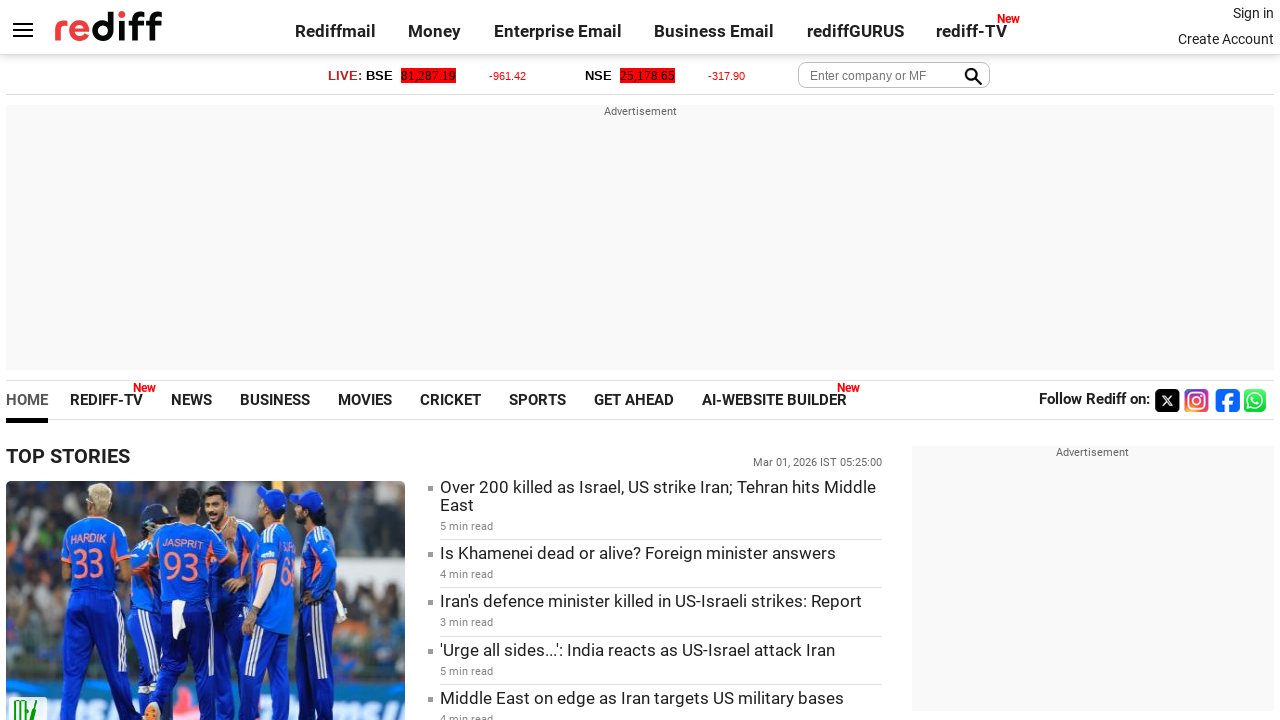

Waited for Rediff.com page to fully load (domcontentloaded)
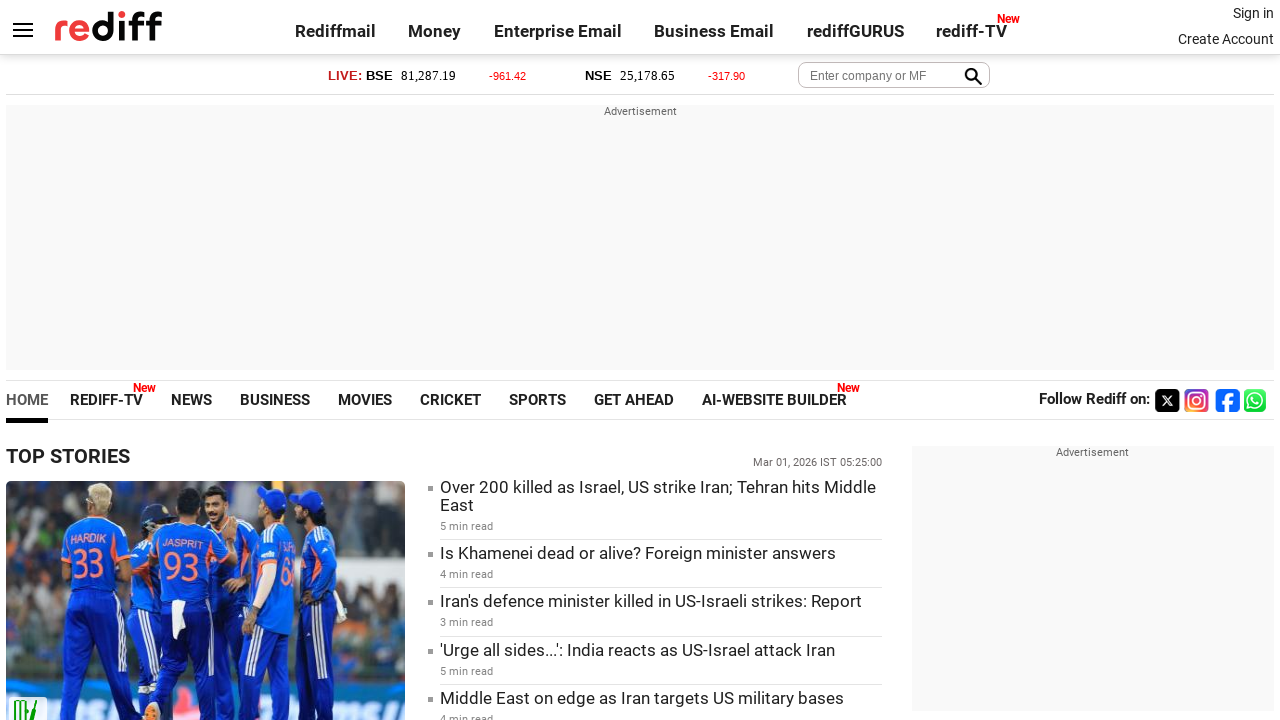

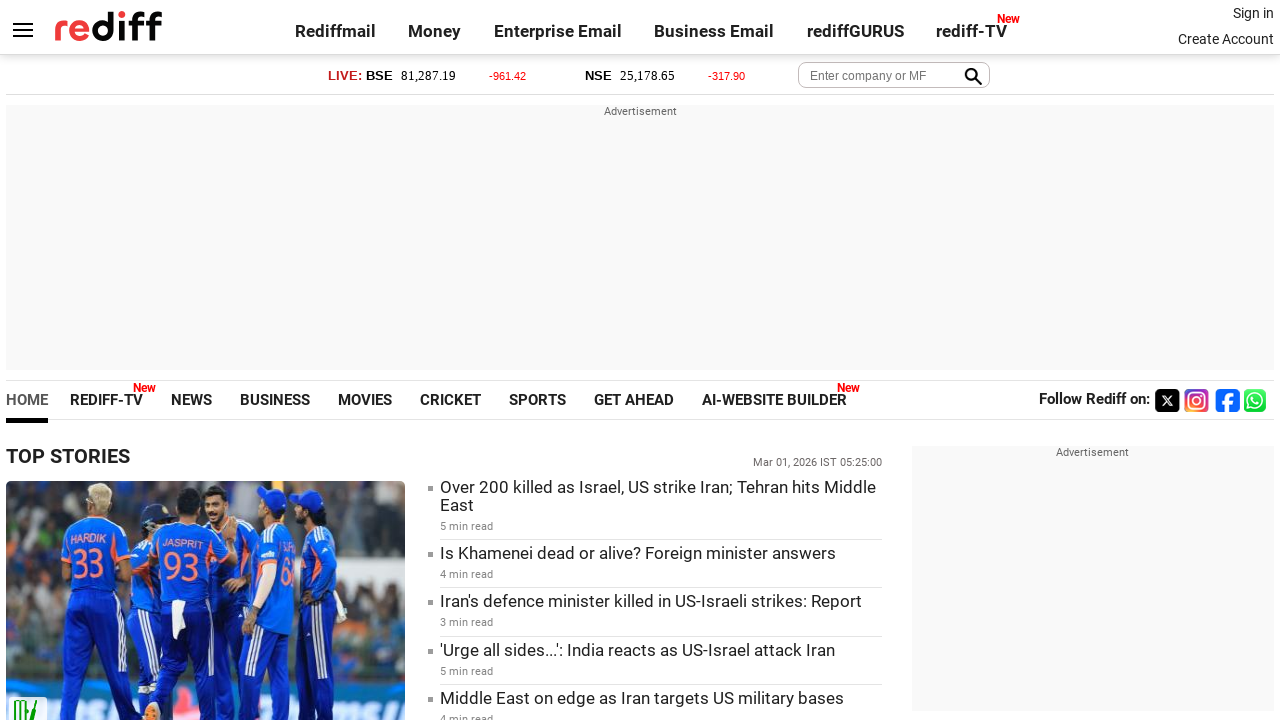